Tests that links in the footer section's first column are clickable by opening each link in a new tab using Ctrl+Enter

Starting URL: https://www.rahulshettyacademy.com/AutomationPractice/

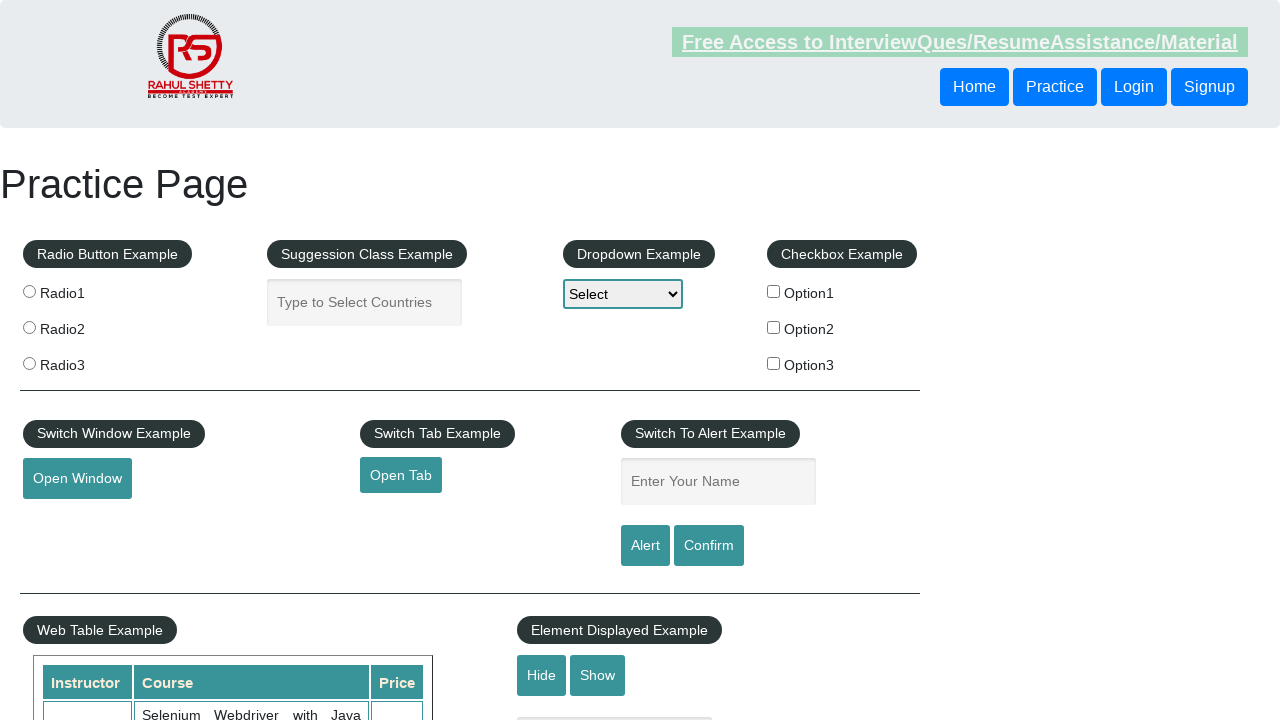

Footer section loaded (selector #gf-BIG)
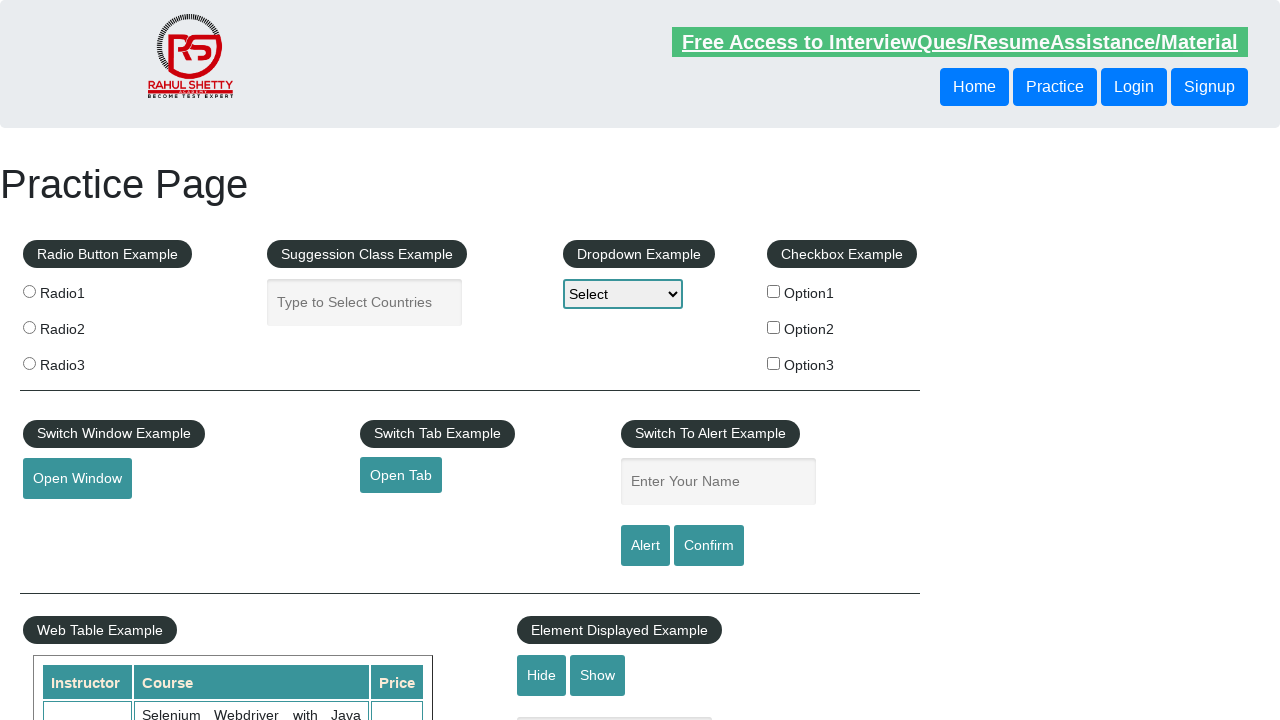

Footer first column links are available
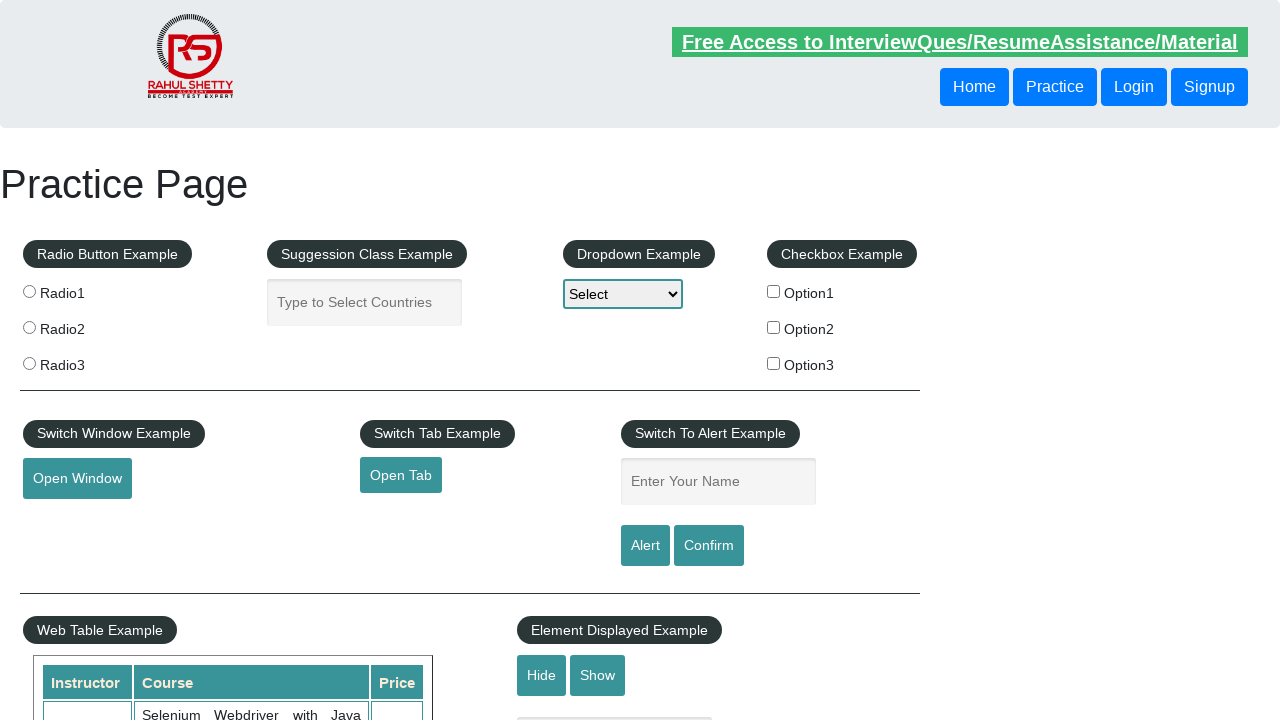

Found 5 links in footer first column
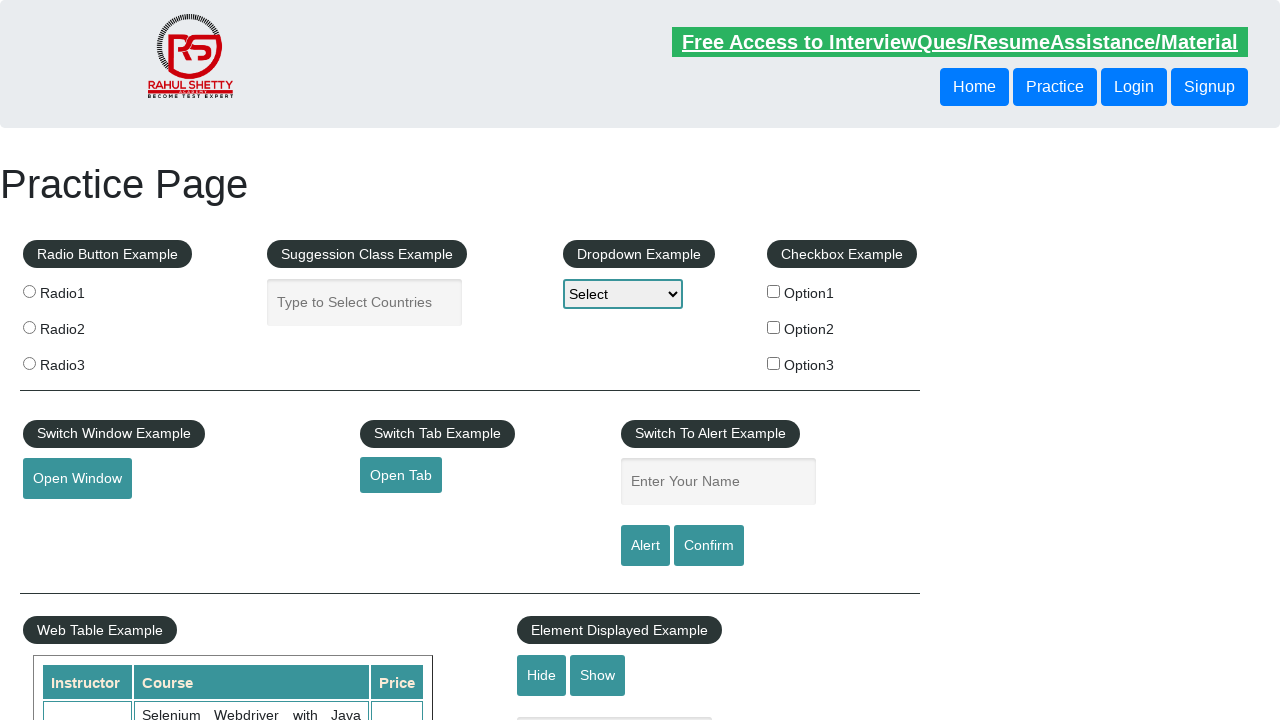

Clicked link 1 in footer first column with Ctrl modifier to open in new tab at (157, 482) on #gf-BIG table tbody tr td:first-child ul a >> nth=0
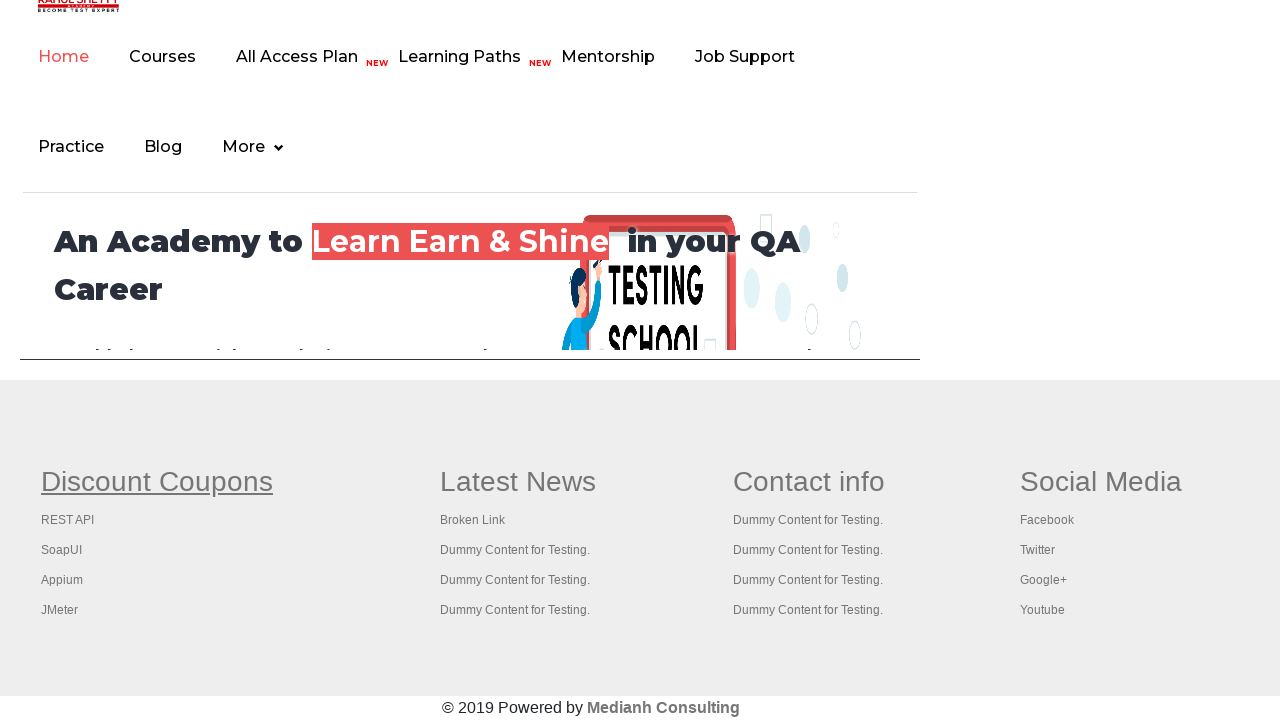

Clicked link 2 in footer first column with Ctrl modifier to open in new tab at (68, 520) on #gf-BIG table tbody tr td:first-child ul a >> nth=1
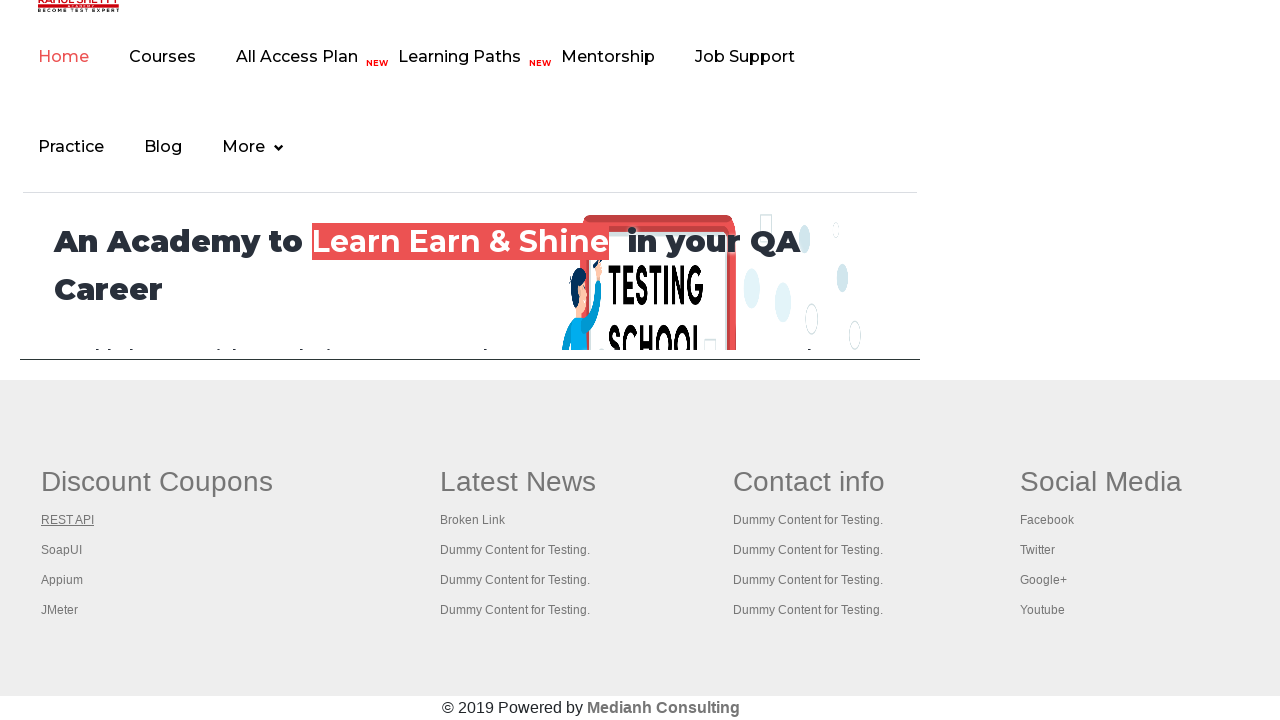

Clicked link 3 in footer first column with Ctrl modifier to open in new tab at (62, 550) on #gf-BIG table tbody tr td:first-child ul a >> nth=2
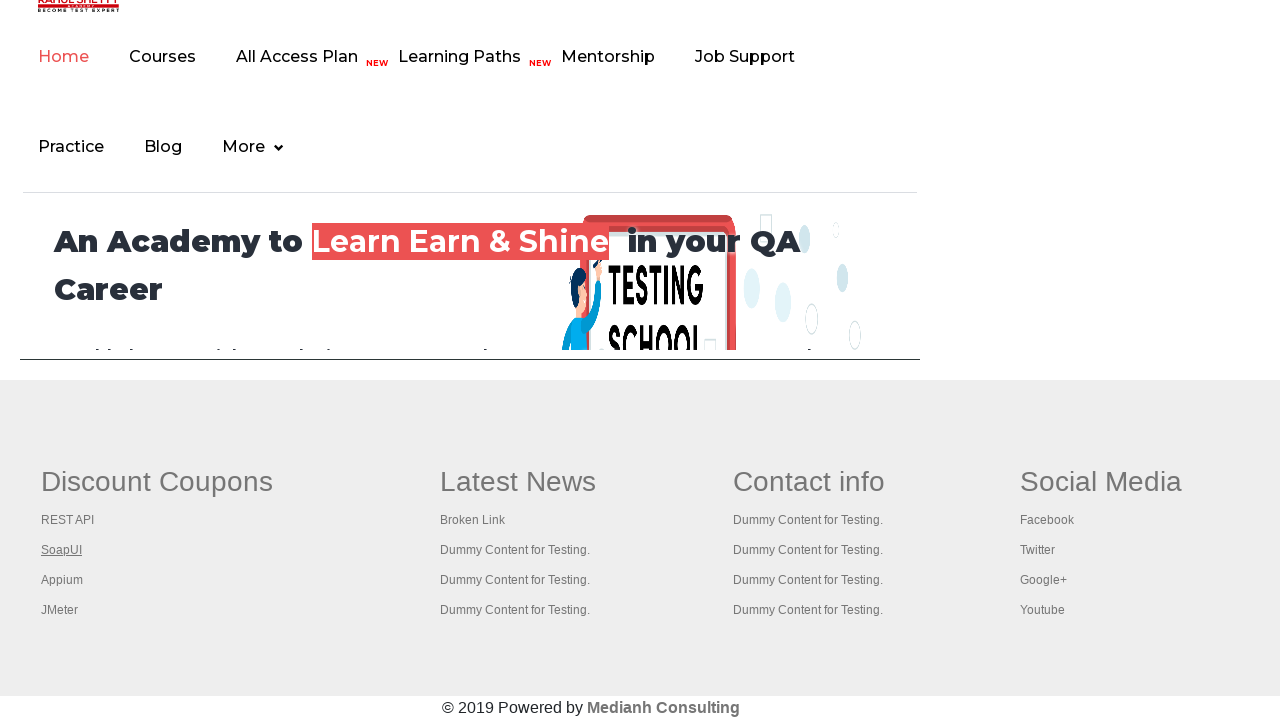

Clicked link 4 in footer first column with Ctrl modifier to open in new tab at (62, 580) on #gf-BIG table tbody tr td:first-child ul a >> nth=3
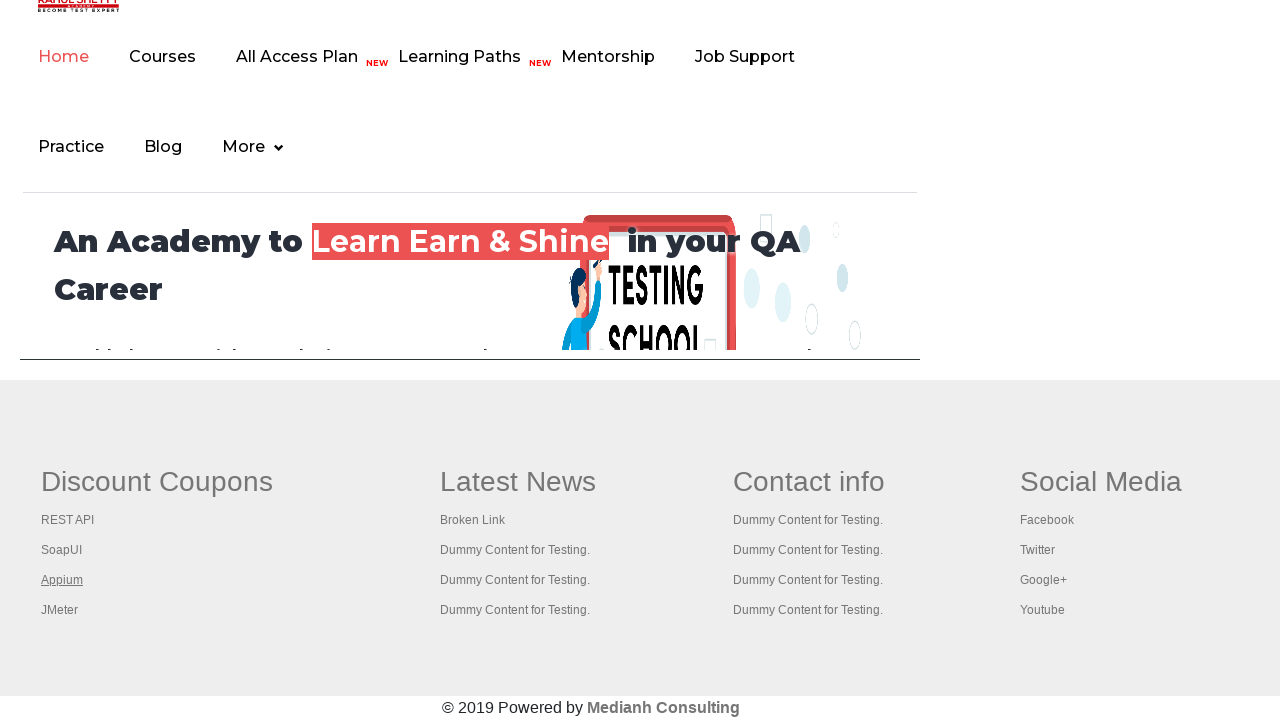

Clicked link 5 in footer first column with Ctrl modifier to open in new tab at (60, 610) on #gf-BIG table tbody tr td:first-child ul a >> nth=4
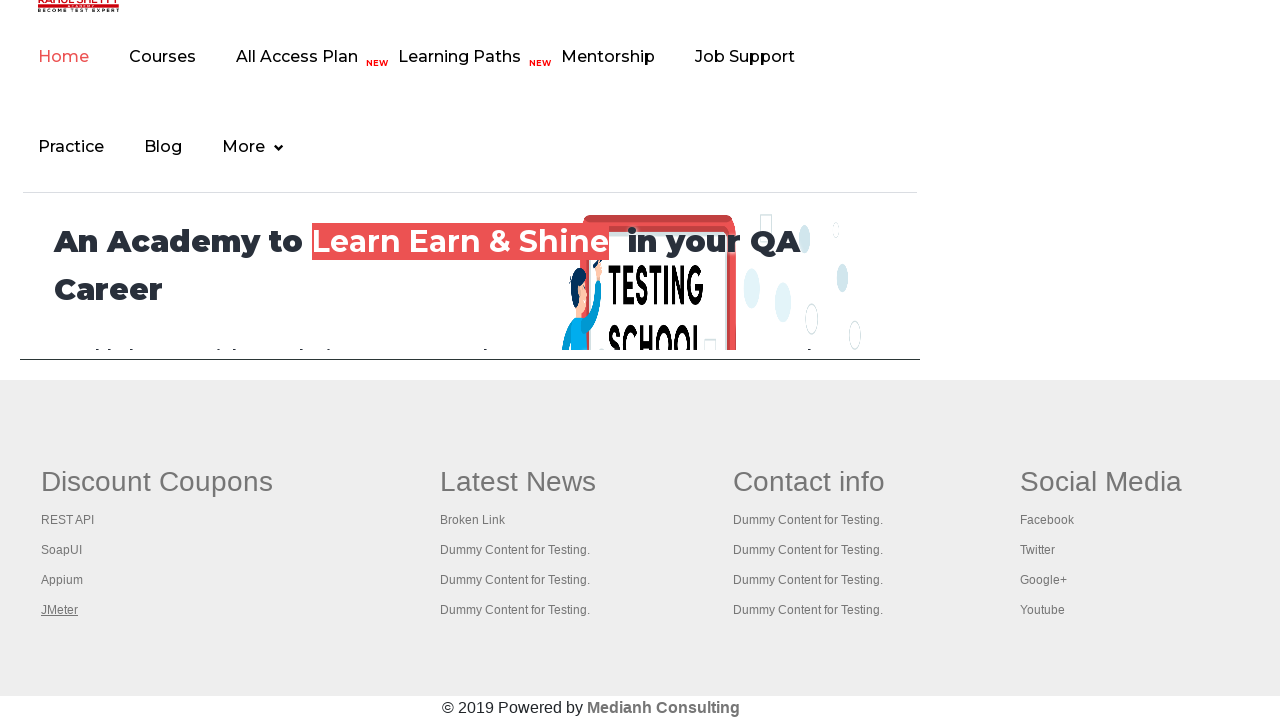

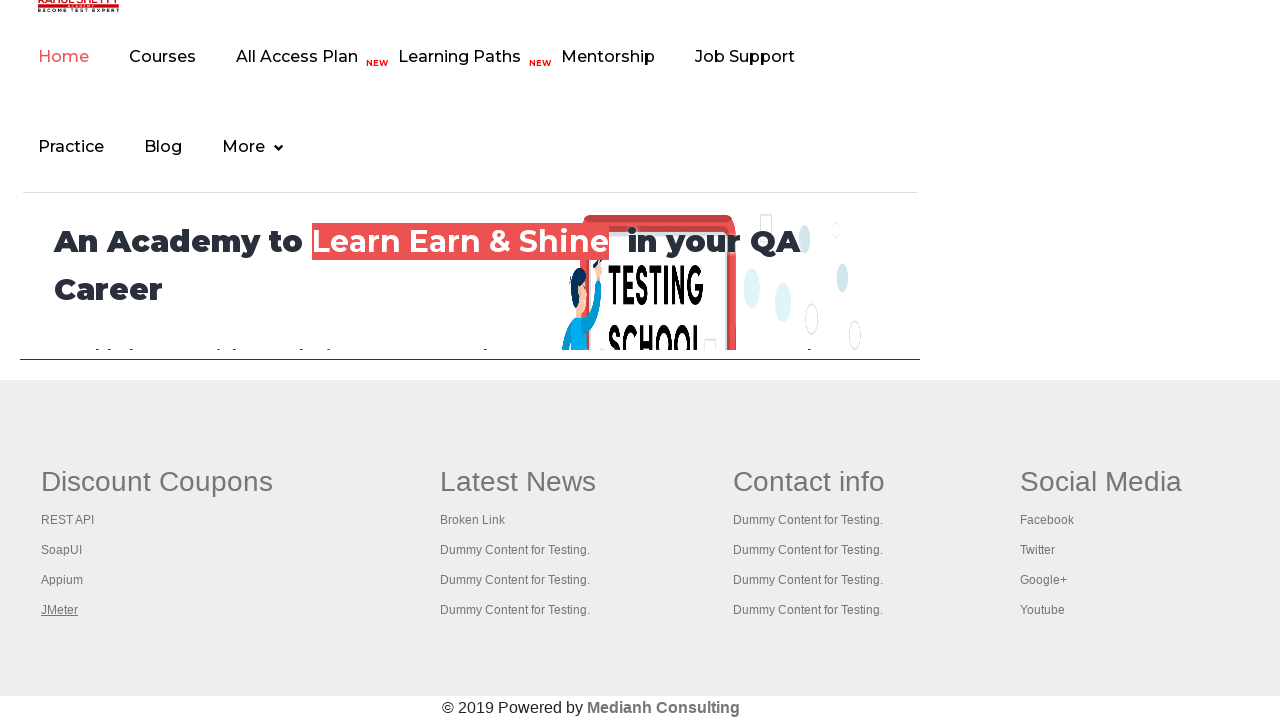